Tests dynamic dropdown functionality for flight booking by selecting origin and destination cities

Starting URL: https://rahulshettyacademy.com/dropdownsPractise/

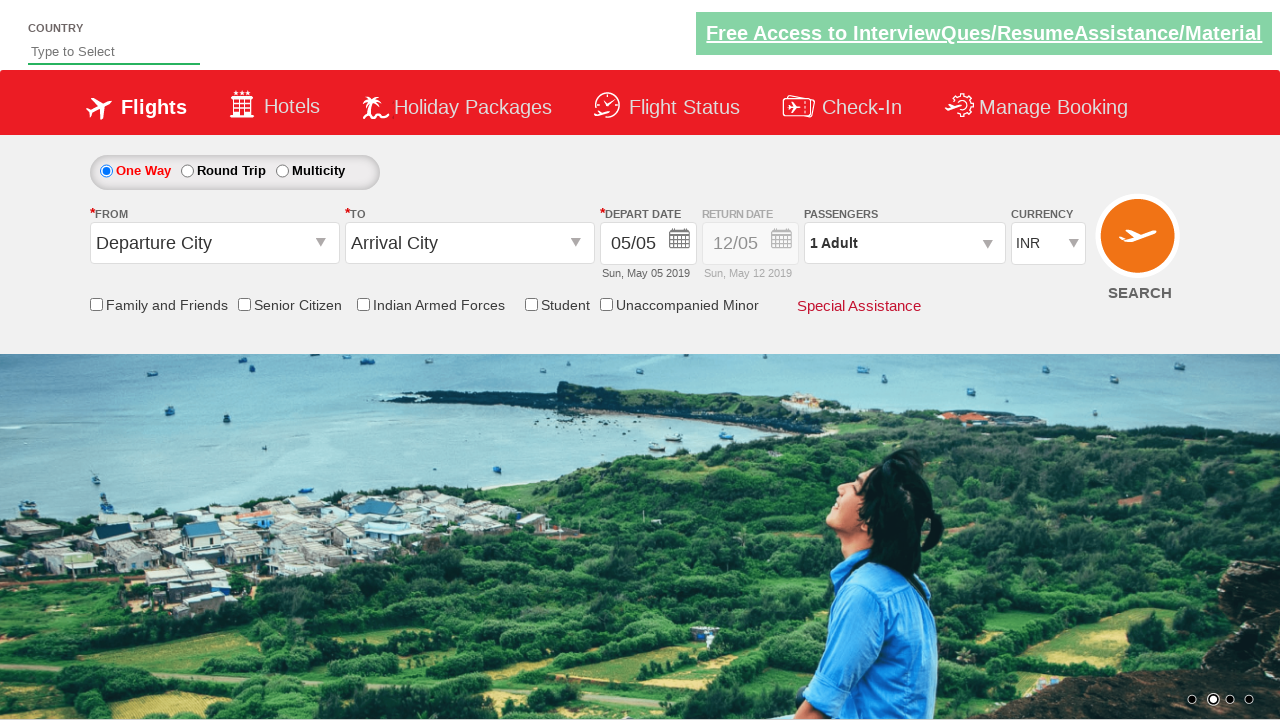

Clicked on the origin station dropdown at (214, 243) on #ctl00_mainContent_ddl_originStation1_CTXT
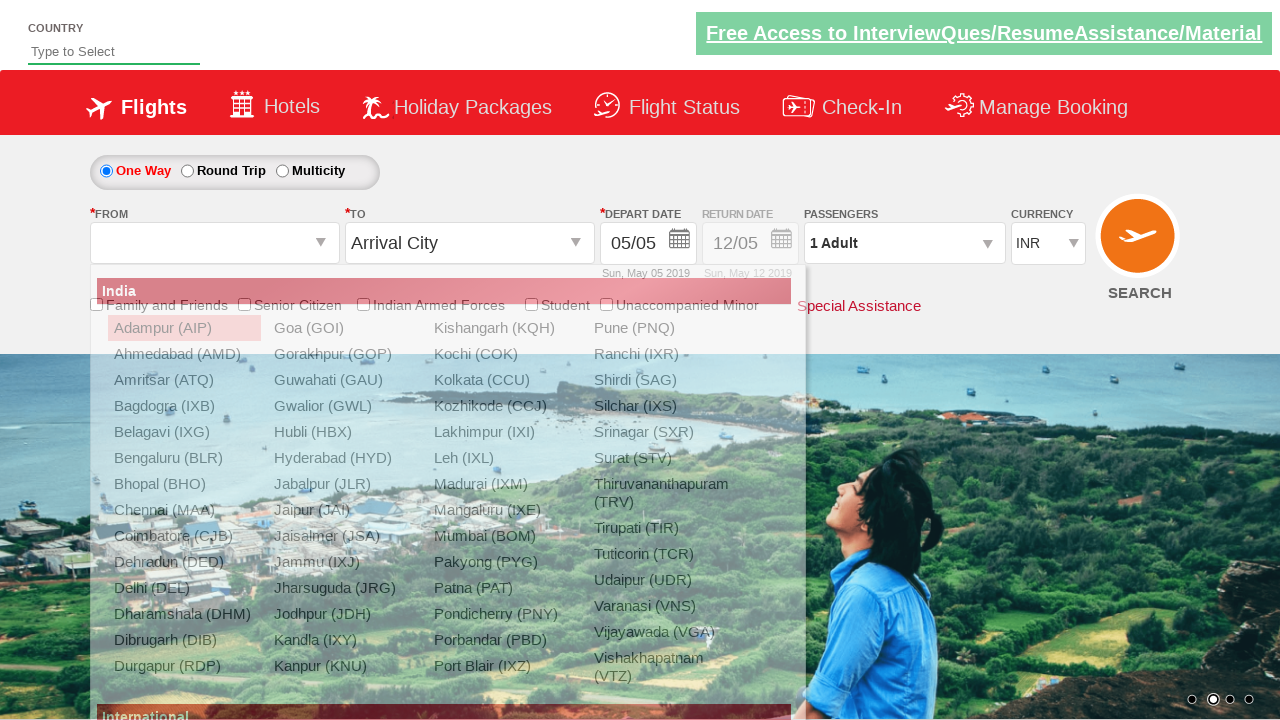

Selected Ahmedabad (AMD) as origin city at (184, 354) on a[value='AMD']
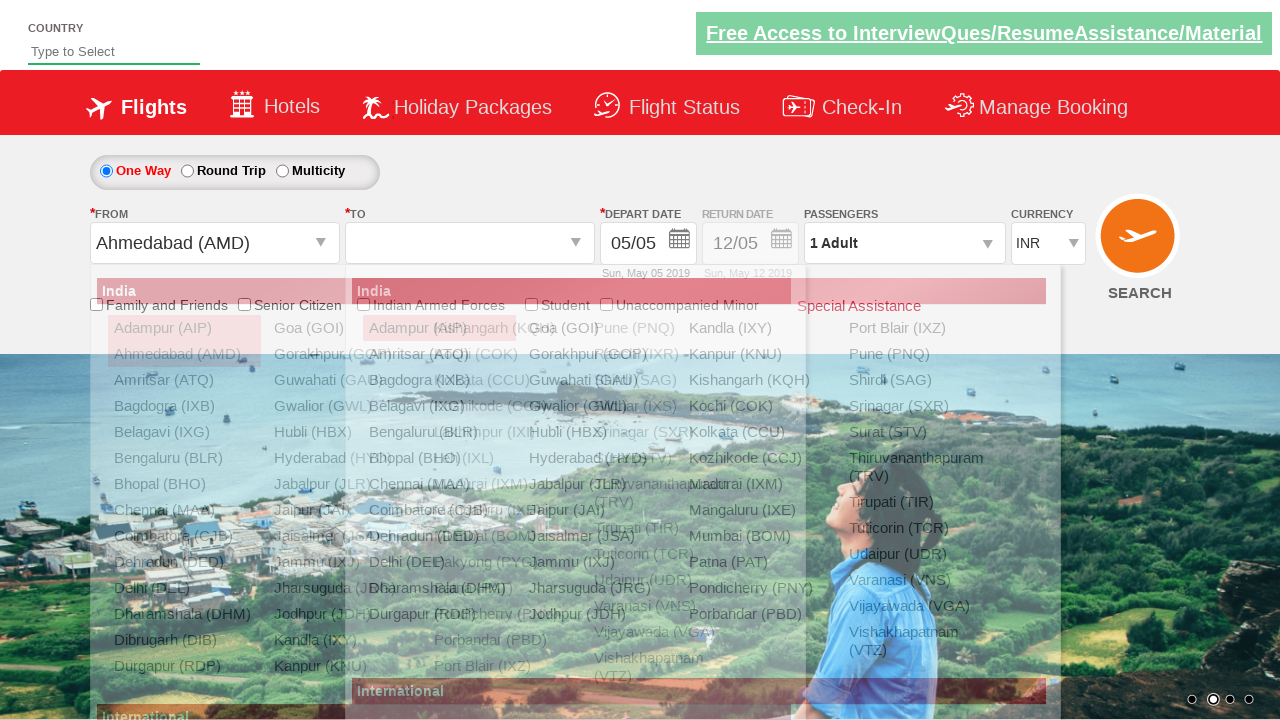

Selected Bengaluru (BLR) as destination city at (439, 432) on a[value='BLR'] >> nth=1
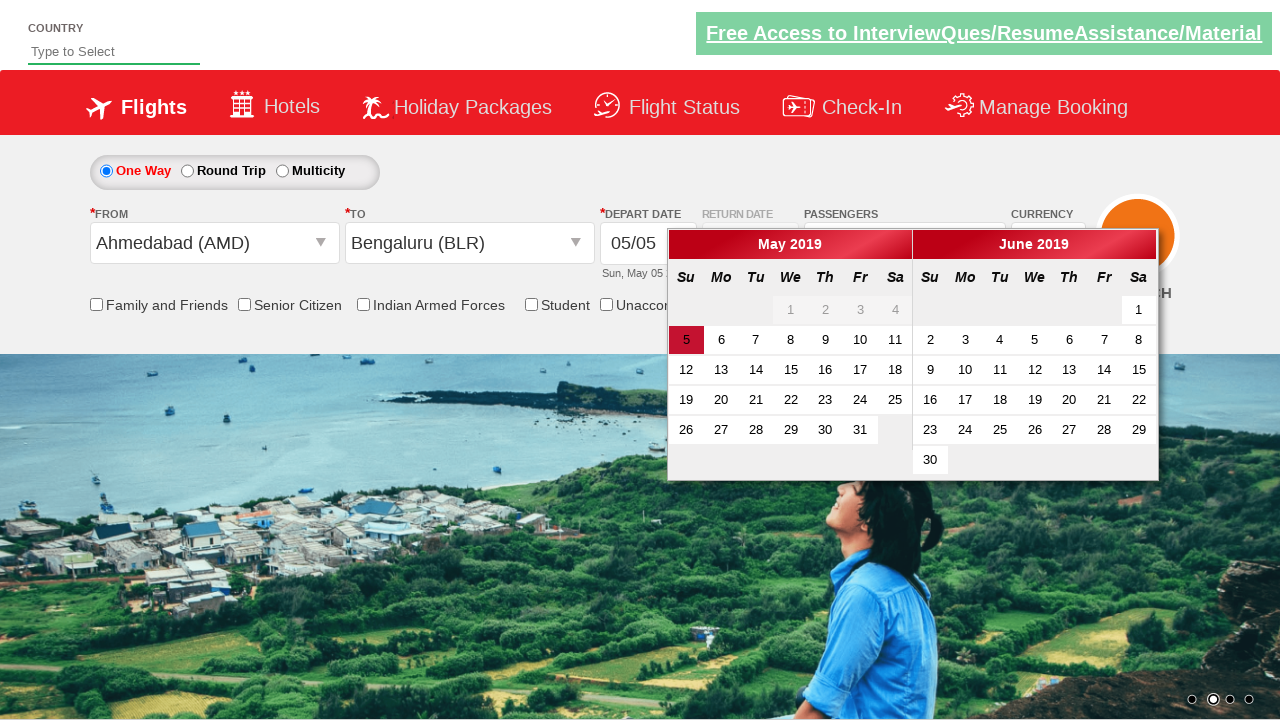

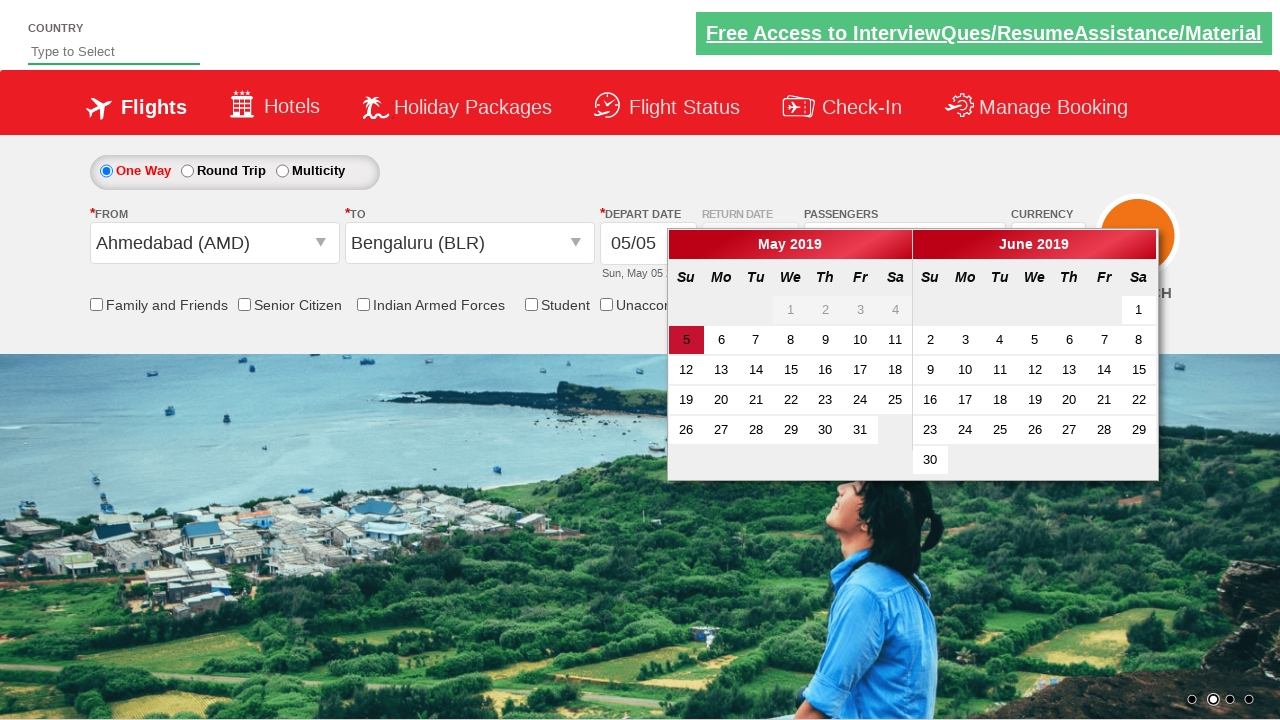